Completes checkout flow up to clicking the Place Order button

Starting URL: https://rahulshettyacademy.com/seleniumPractise/#/

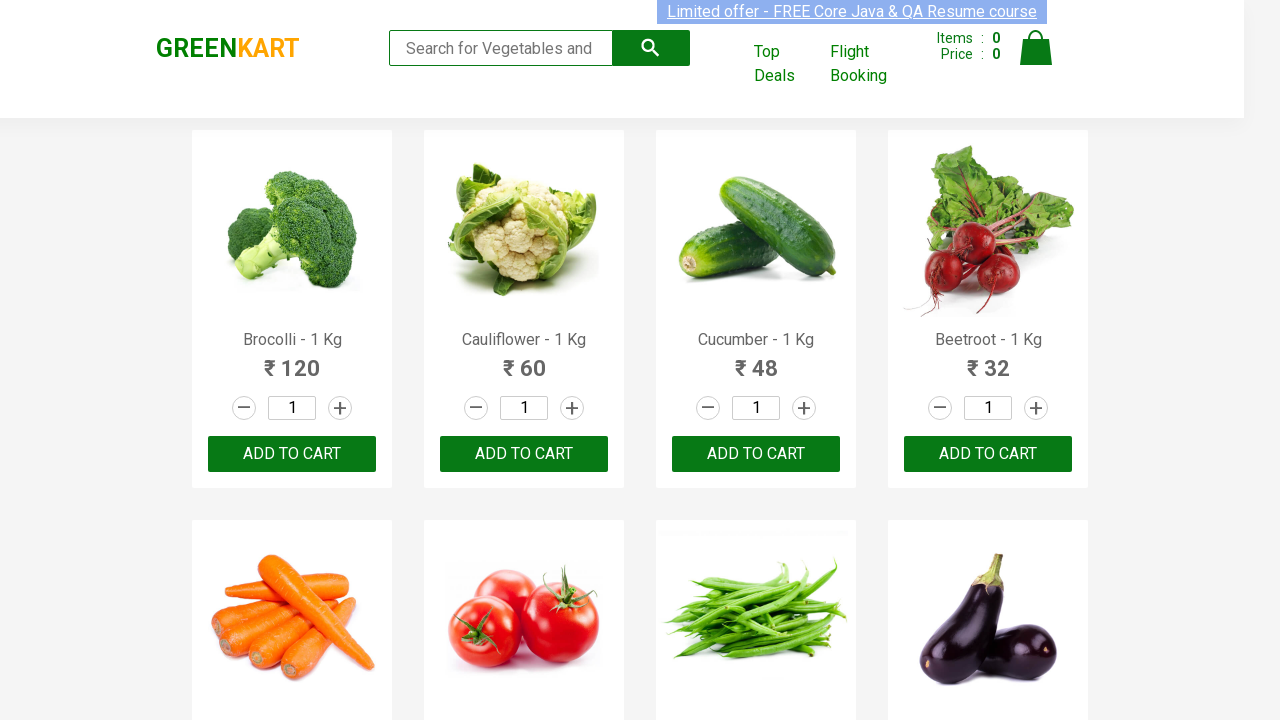

Filled search field with 'brocolli' on .search-keyword
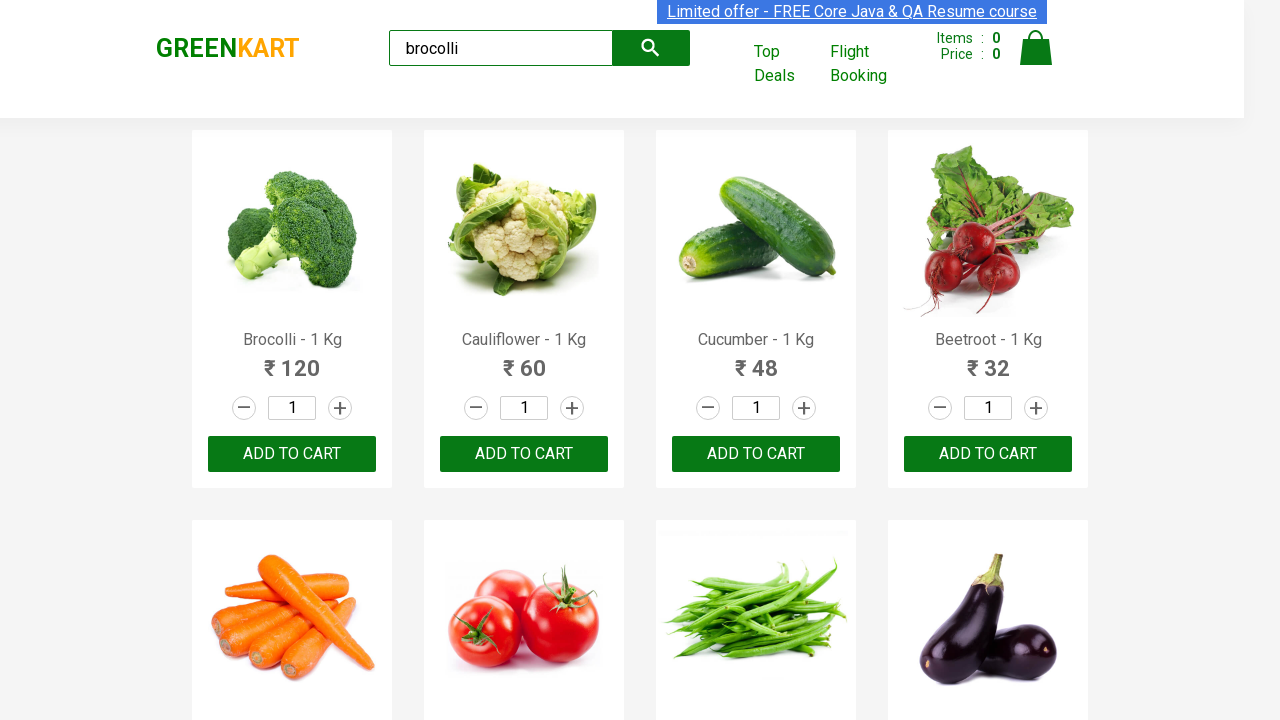

Clicked increment button (first time) at (340, 408) on .increment
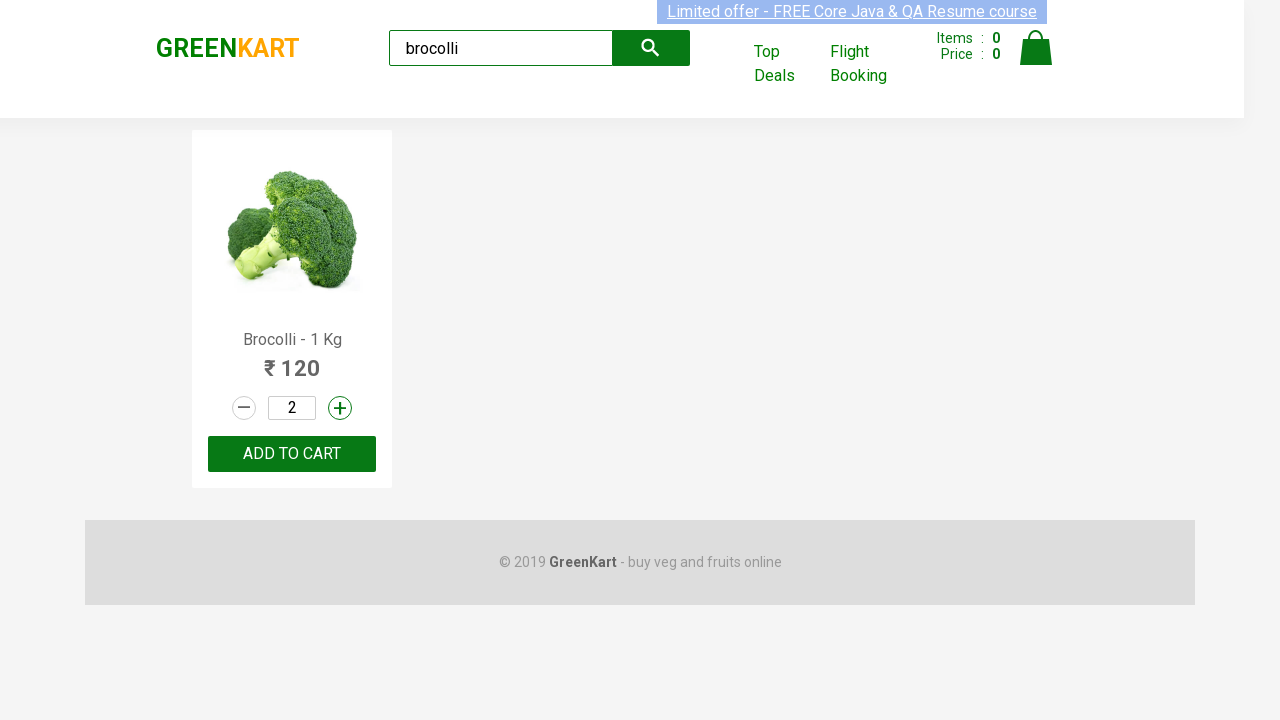

Clicked increment button (second time) at (340, 408) on .increment
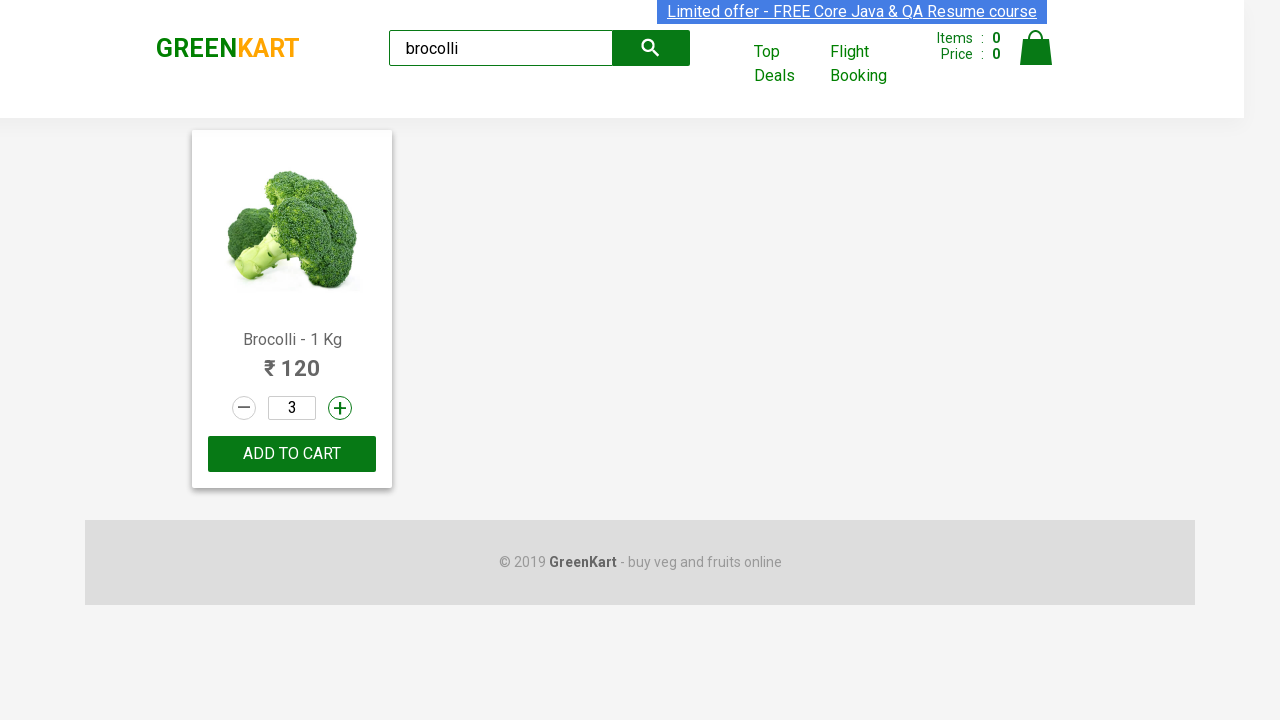

Clicked ADD TO CART button at (292, 454) on button[type="button"]:has-text("ADD TO CART")
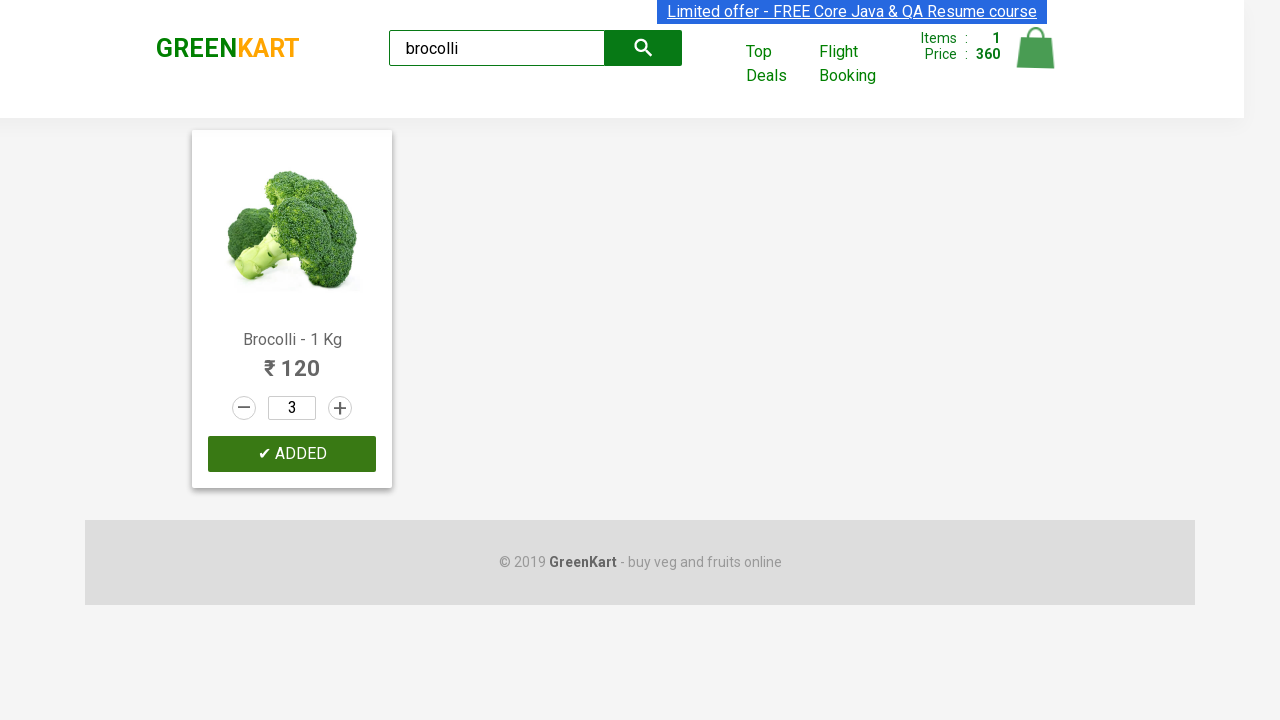

Clicked cart icon to open cart overlay at (1036, 59) on .cart-icon
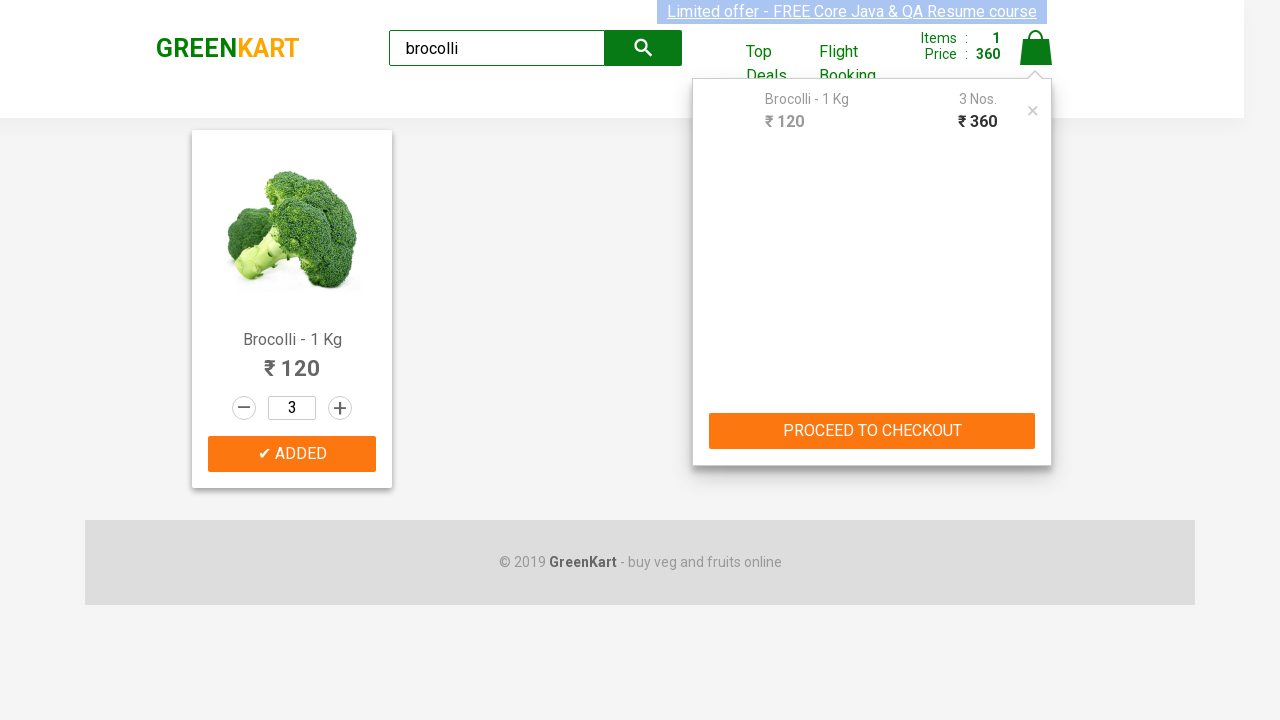

Clicked PROCEED TO CHECKOUT button at (872, 431) on button[type="button"]:has-text("PROCEED TO CHECKOUT")
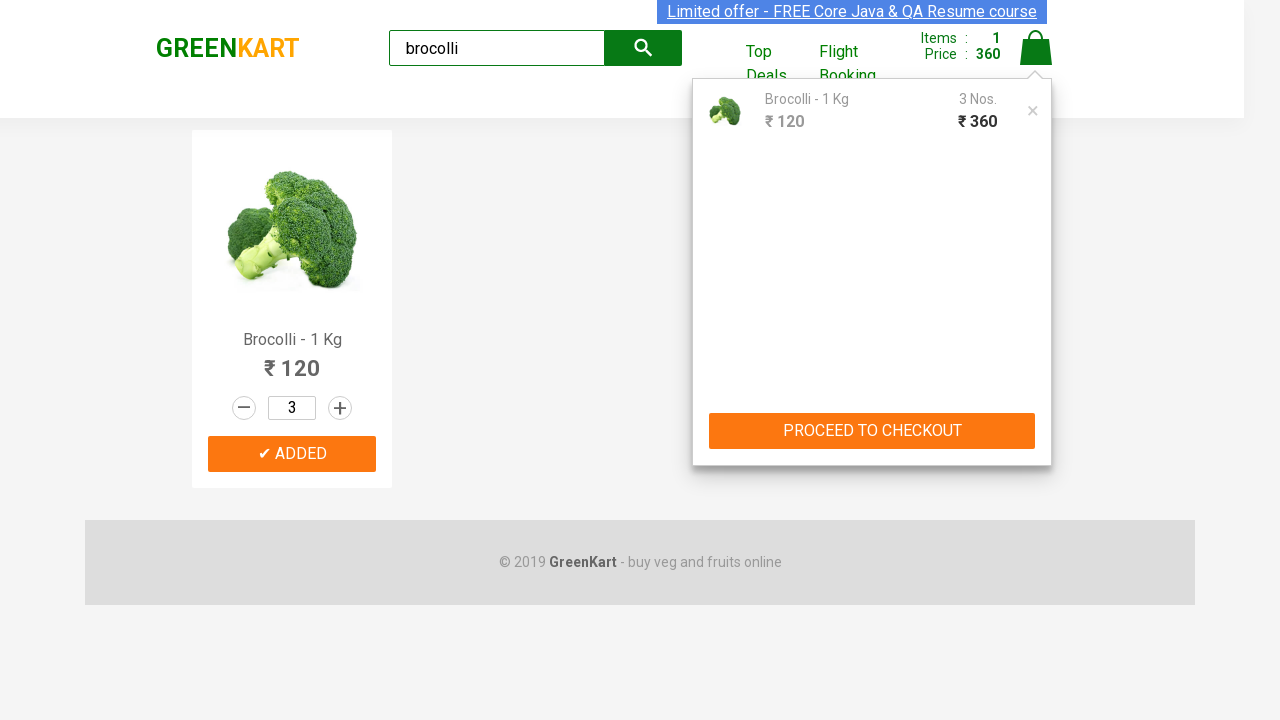

Filled promo code field with 'test' on .promoCode
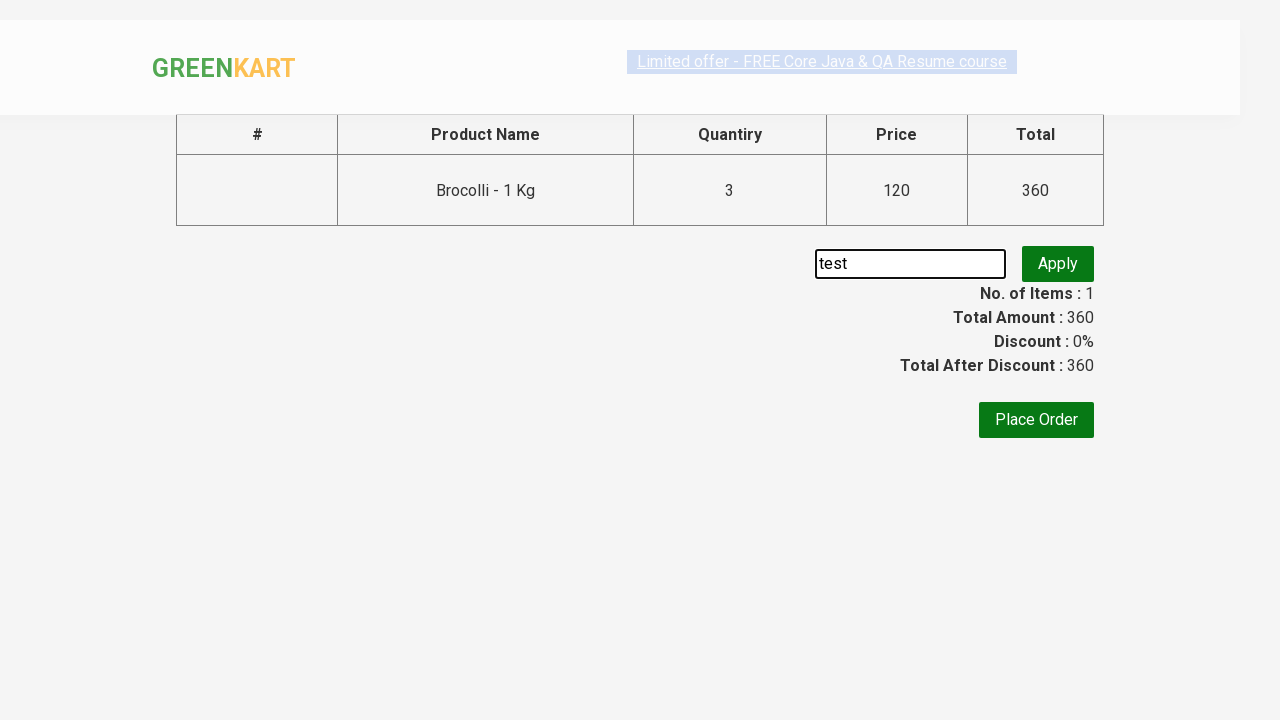

Clicked promo code apply button at (1058, 264) on .promoBtn
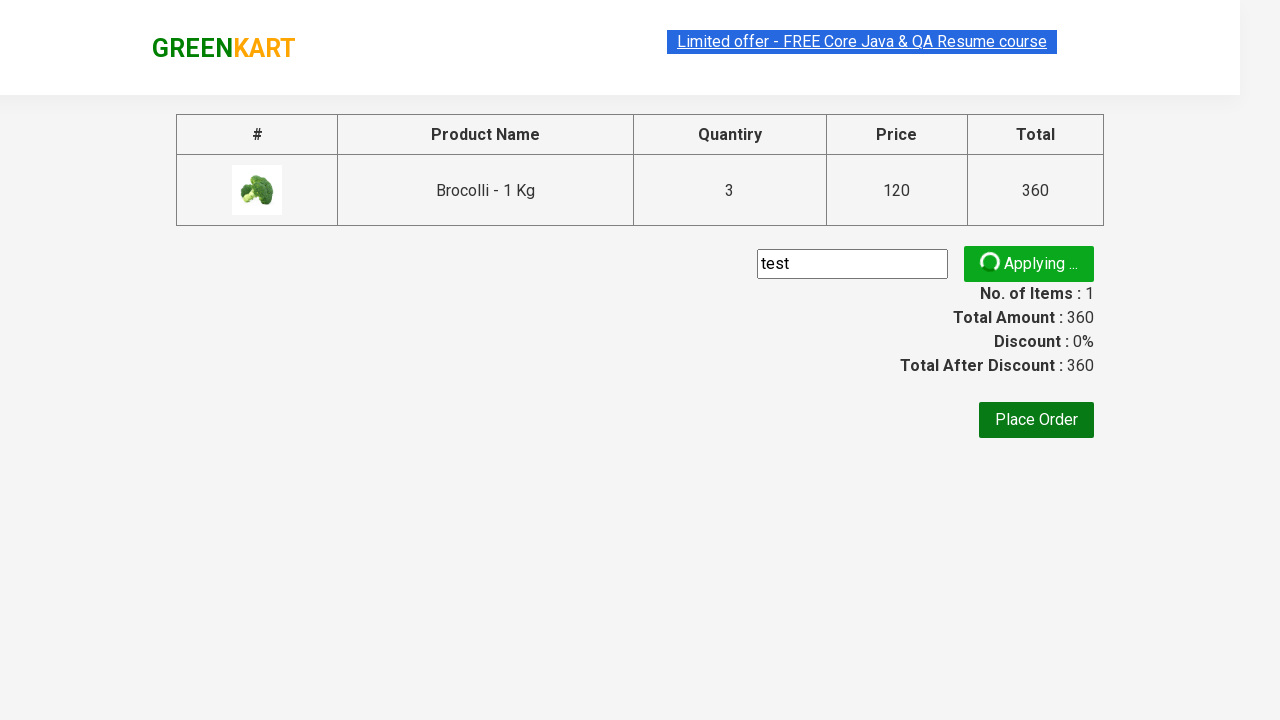

Waited 6 seconds for promo validation
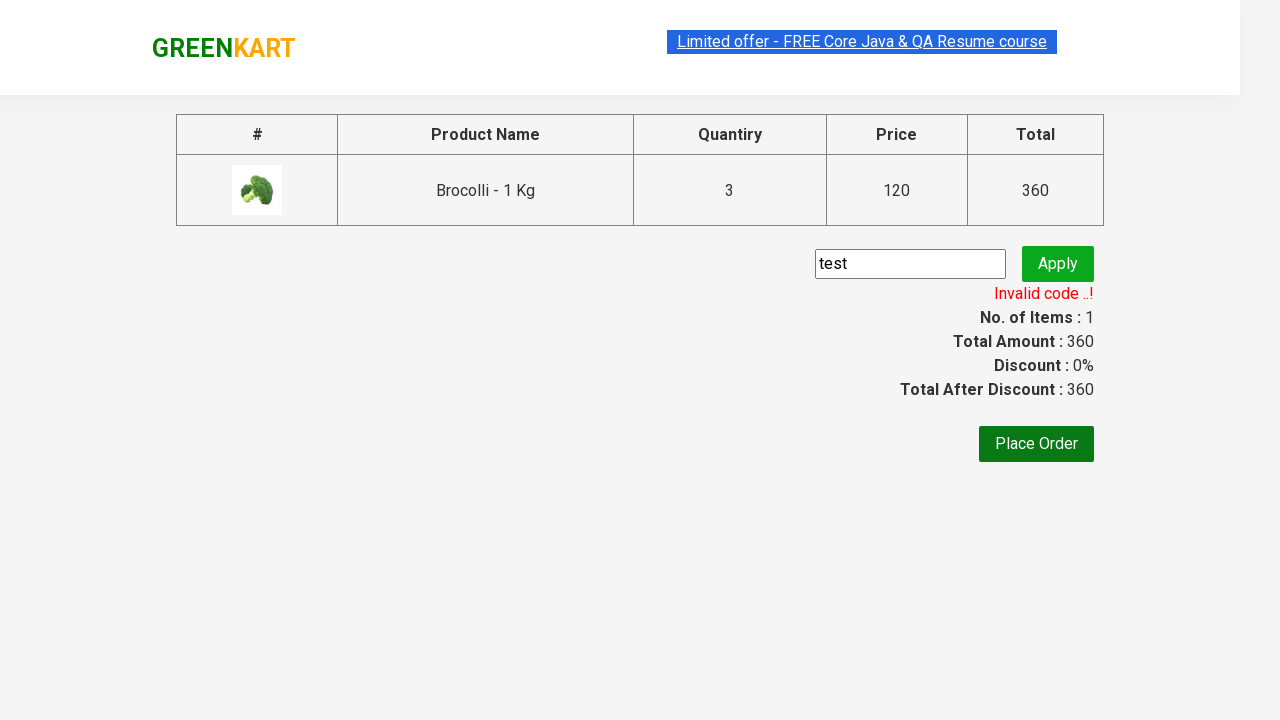

Clicked Place Order button to complete checkout at (1036, 444) on .products button:has-text("Place Order")
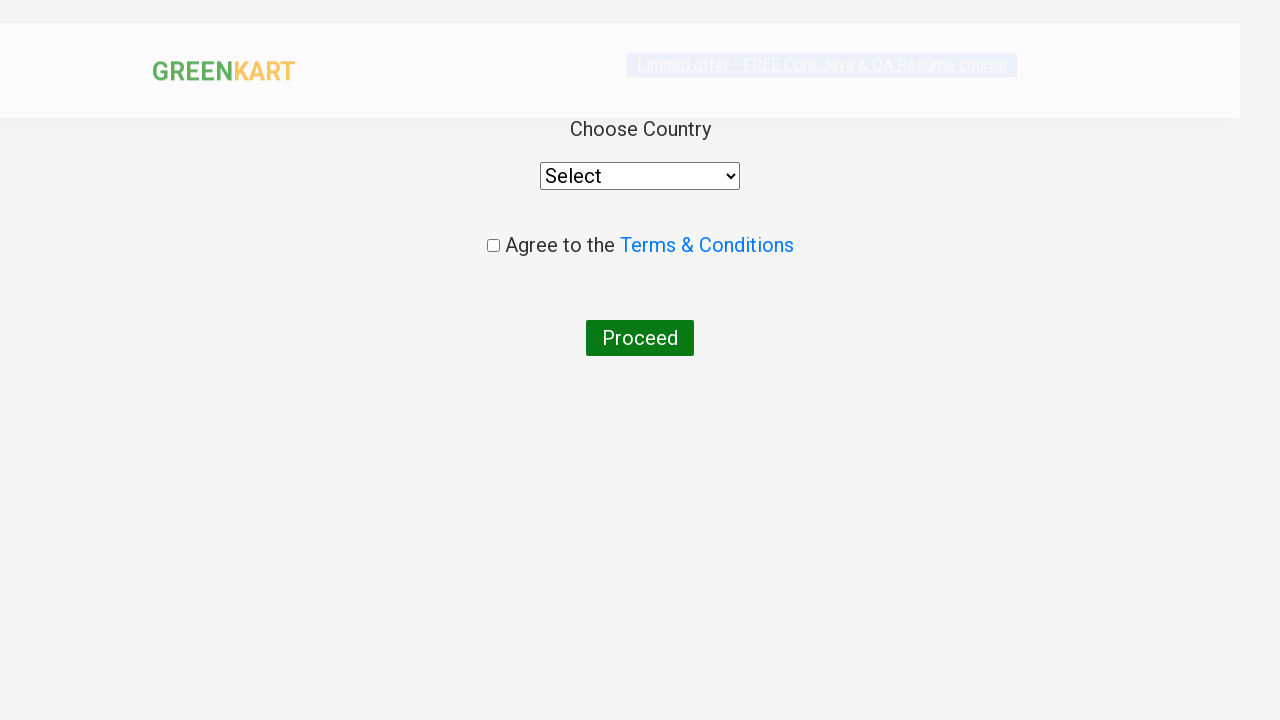

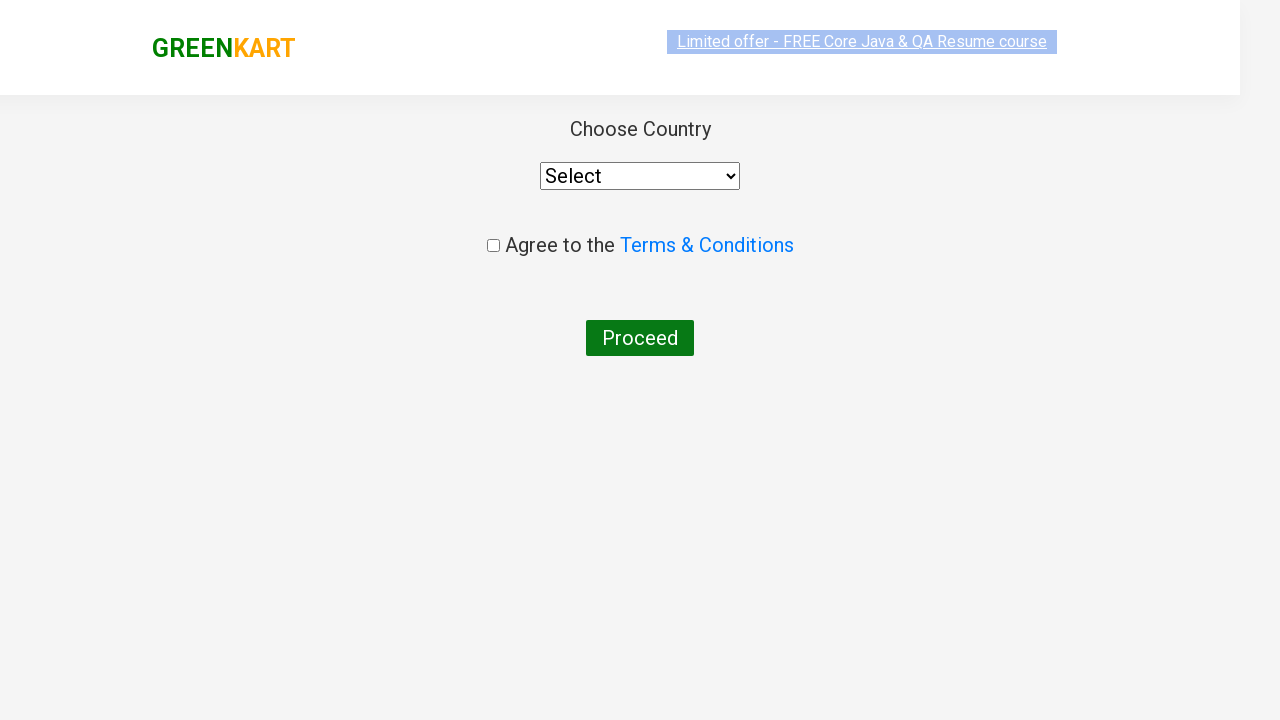